Tests the sorting functionality of a vegetable/fruit table by clicking the column header and verifying the items are sorted correctly

Starting URL: https://rahulshettyacademy.com/seleniumPractise/#/offers

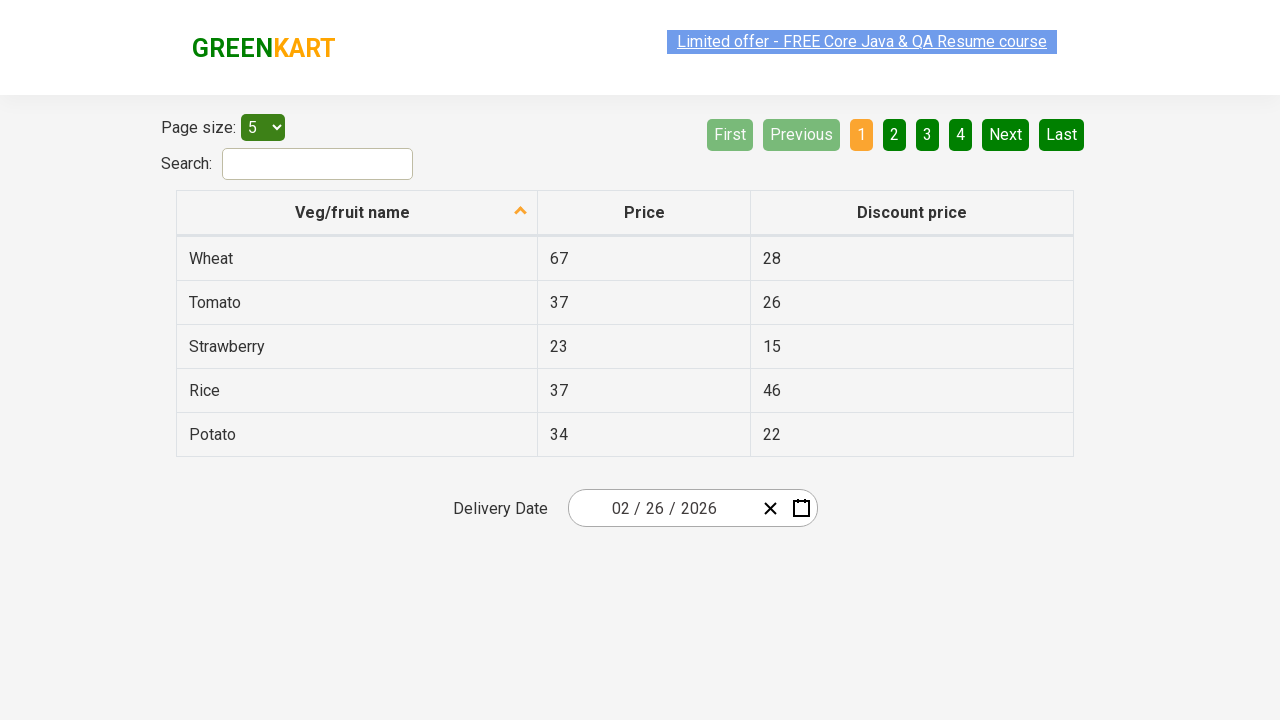

Clicked on 'Veg/fruit name' column header to sort the table at (353, 212) on xpath=//span[text()='Veg/fruit name']
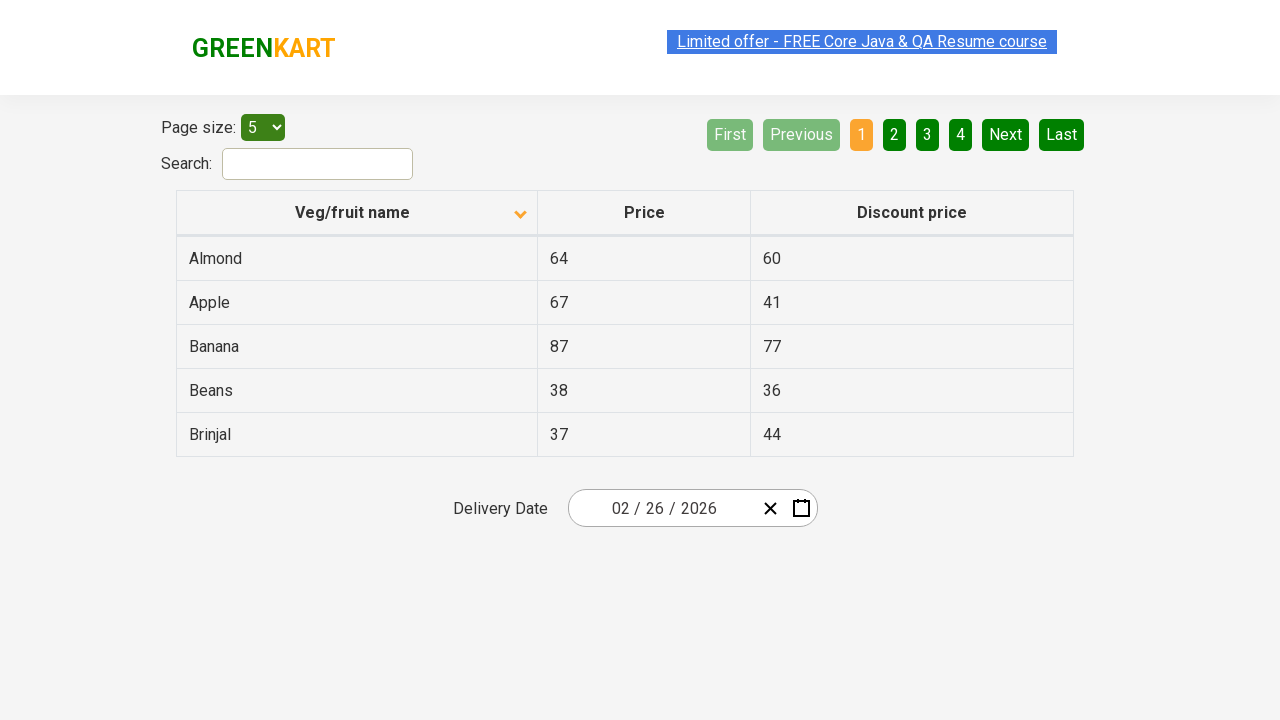

Waited for table to be sorted and table cells to load
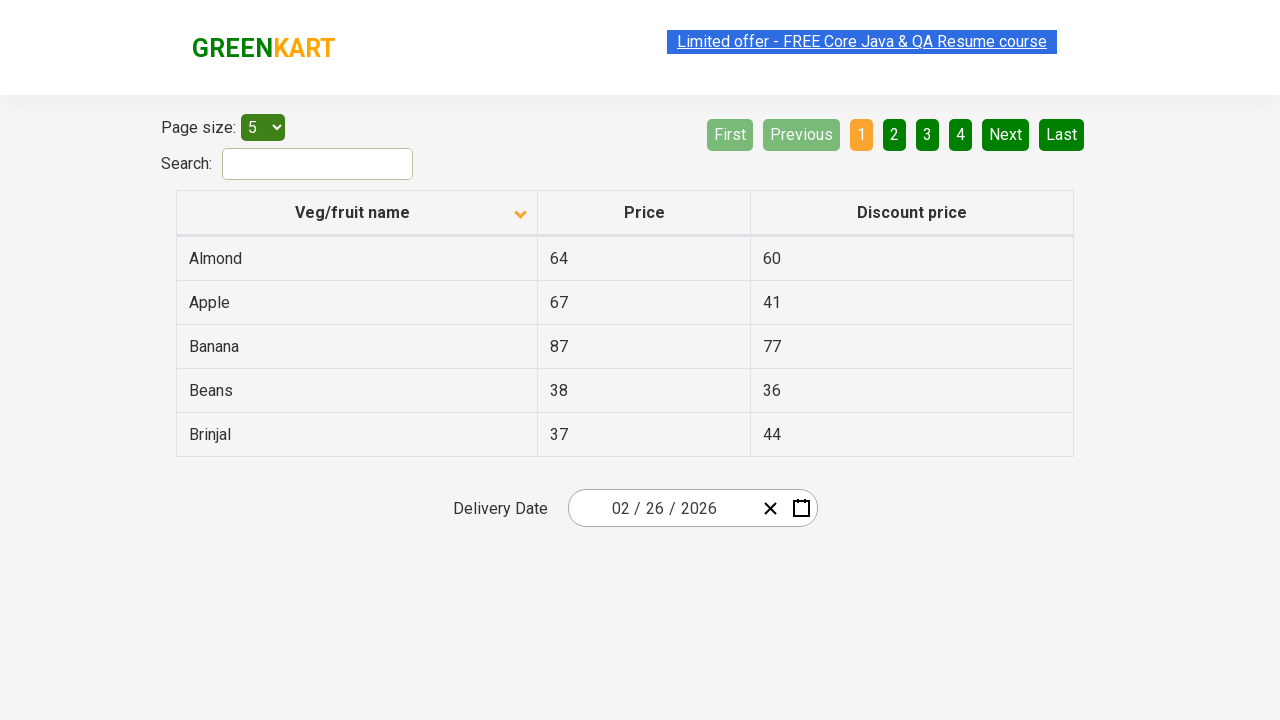

Retrieved all vegetable/fruit names from the first column
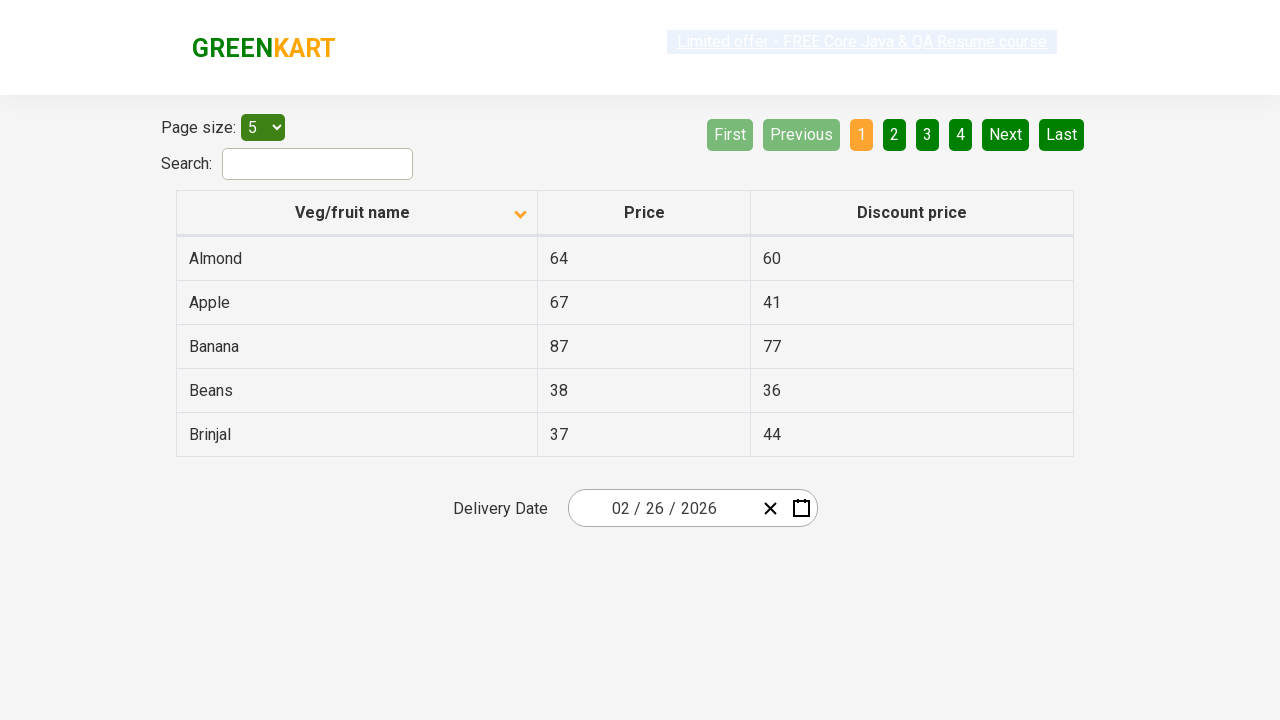

Extracted and sorted vegetable names for comparison
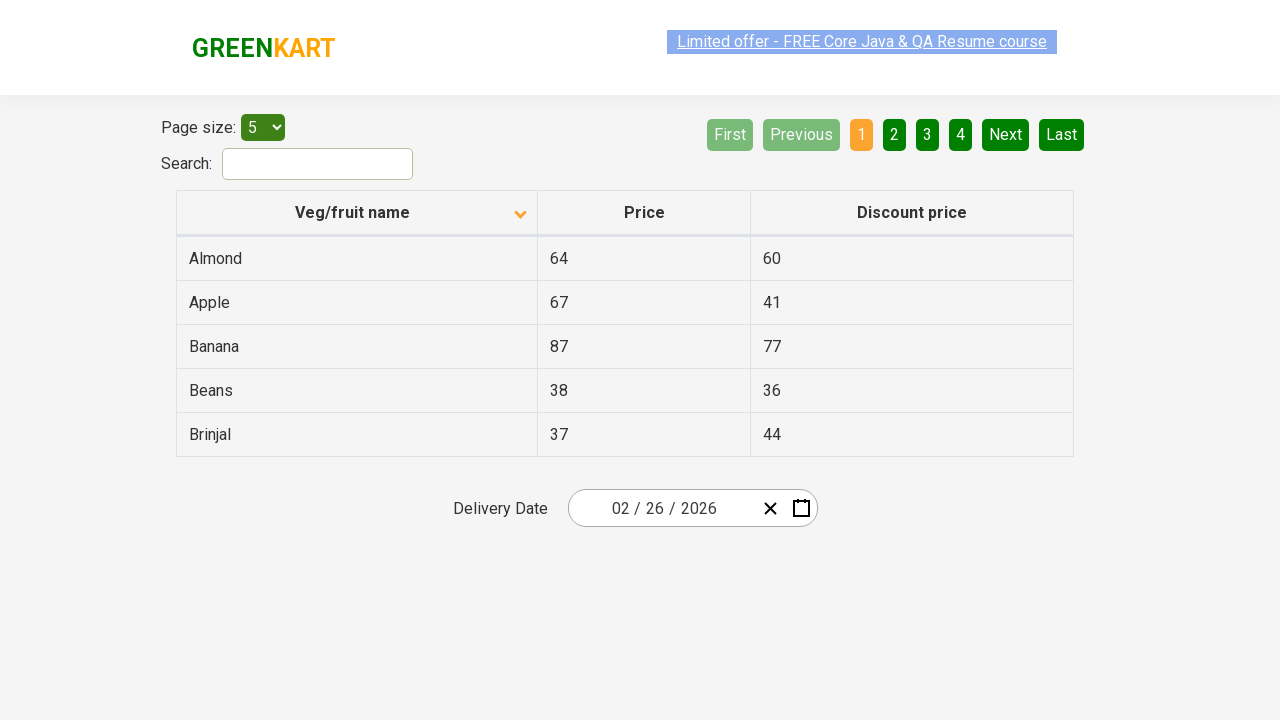

Verified that the table is sorted correctly in alphabetical order
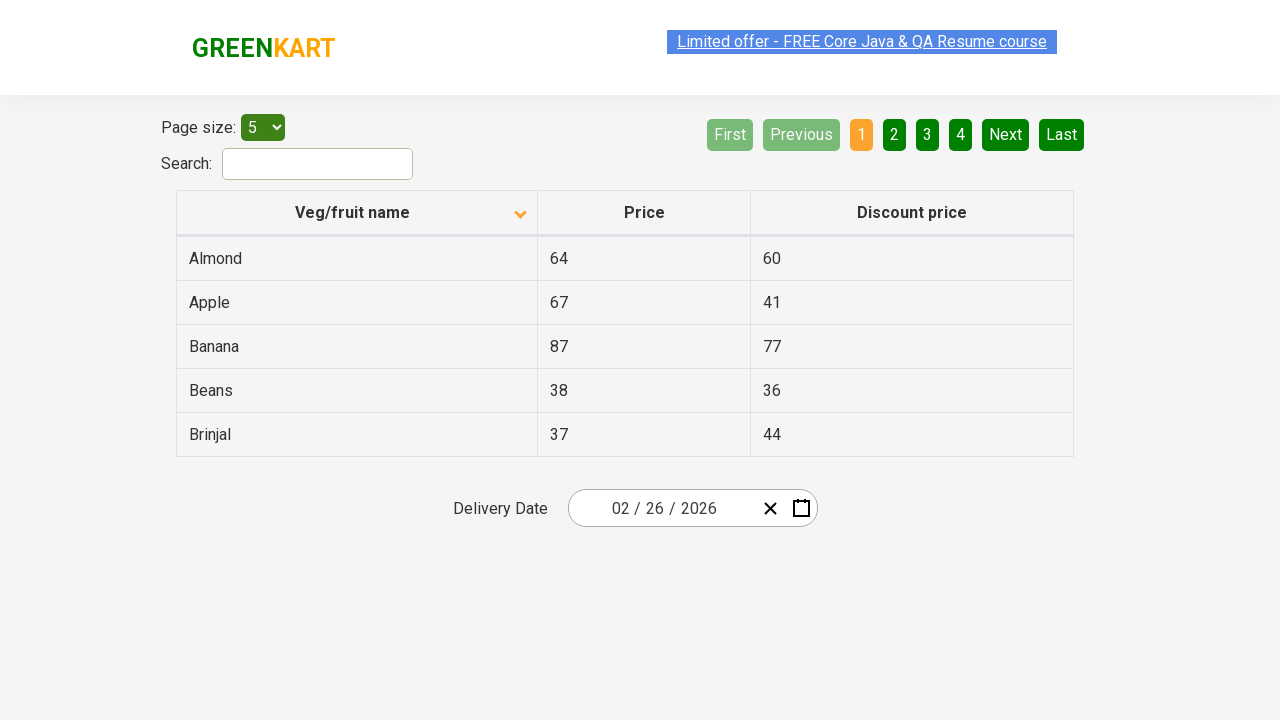

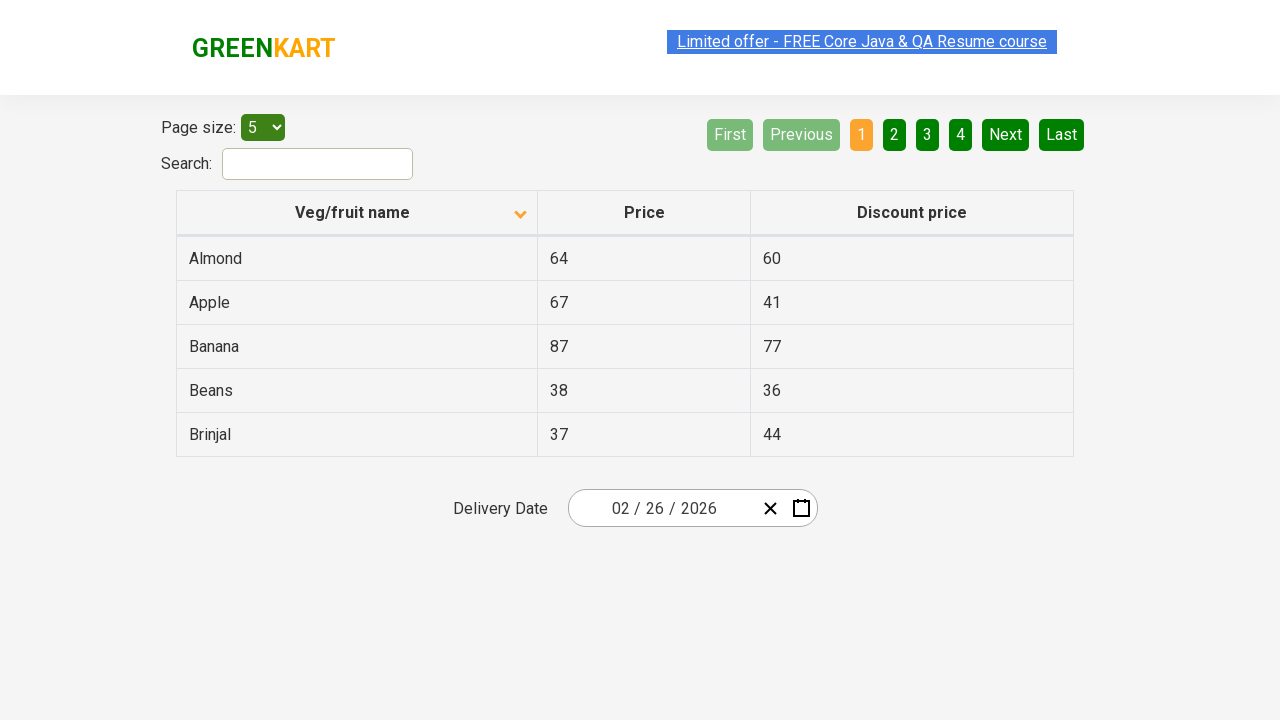